Tests navigation through shifting content pages by clicking on links and verifying menu elements are present

Starting URL: https://the-internet.herokuapp.com/

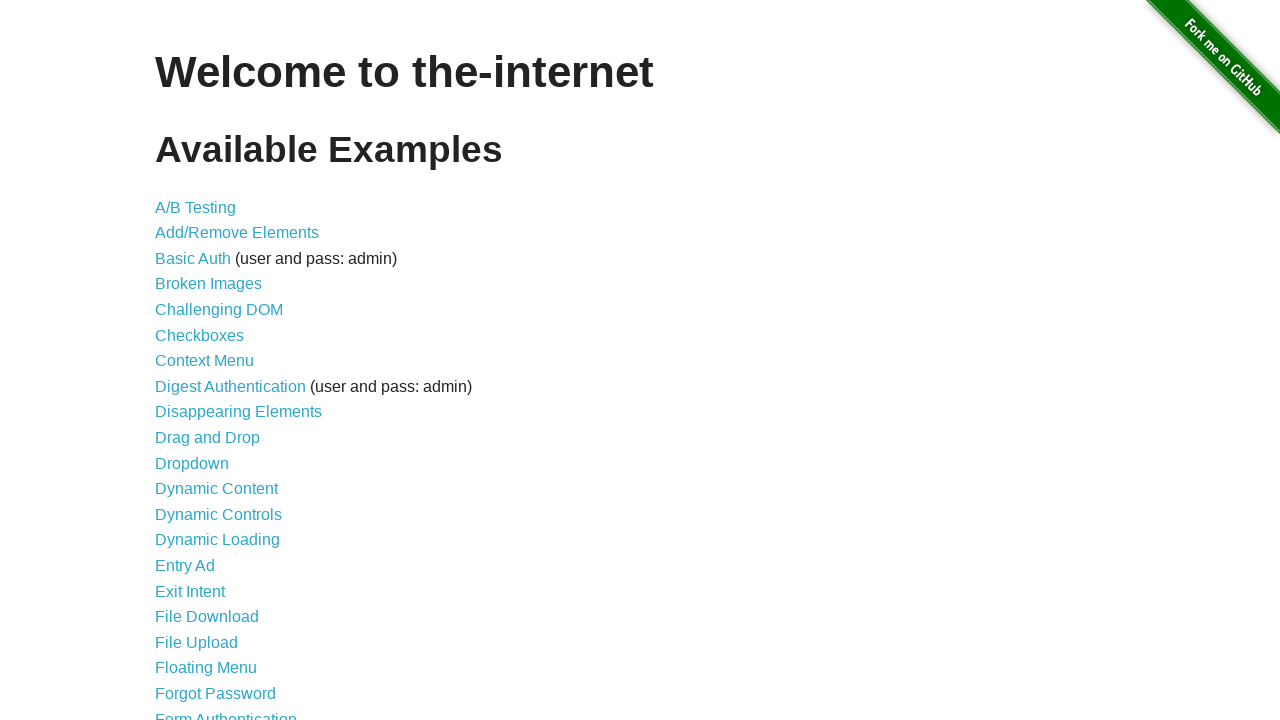

Clicked on Shifting Content link at (212, 523) on text=Shifting Content
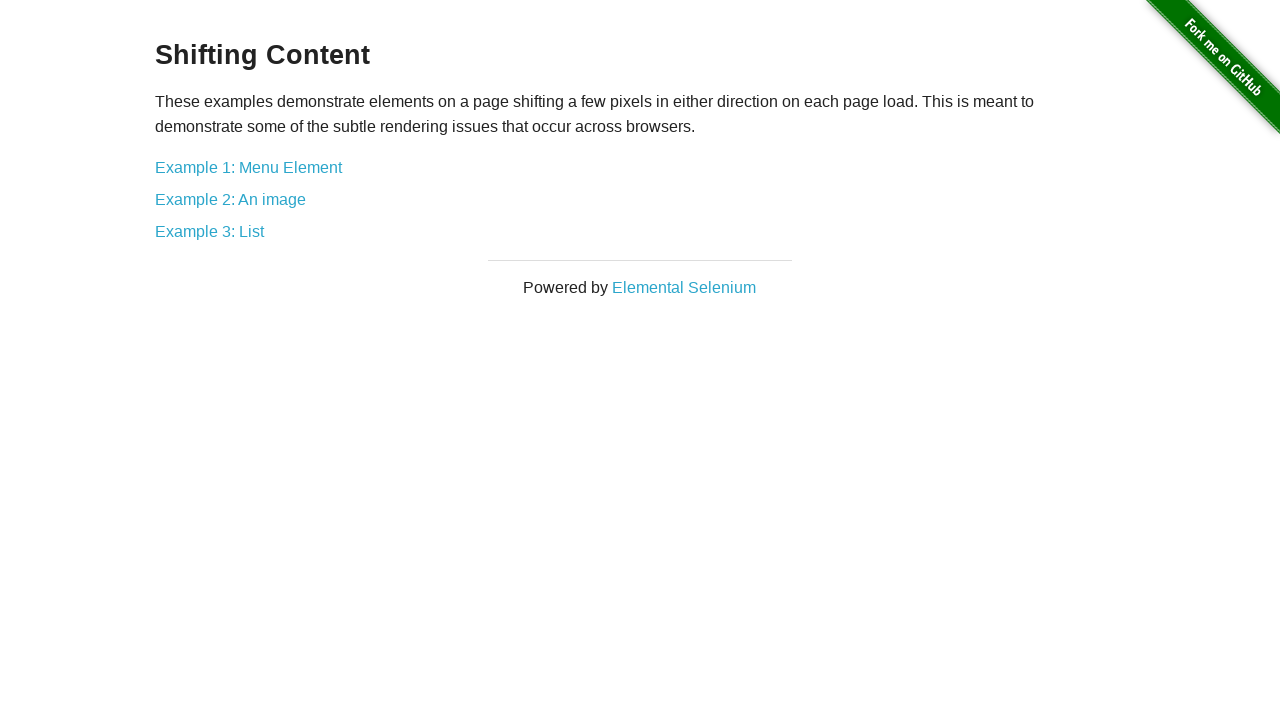

Clicked on Example 1: Menu Element link at (248, 167) on text=Example 1: Menu Element
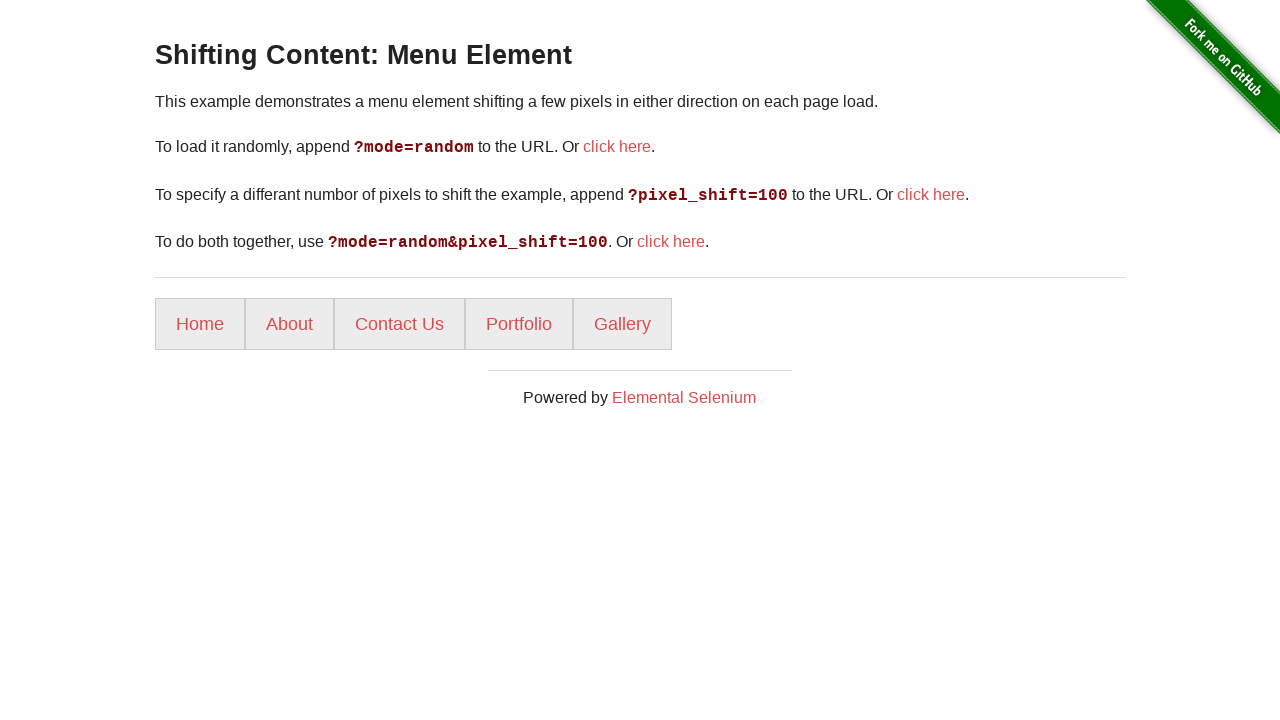

Menu elements loaded and verified to be present
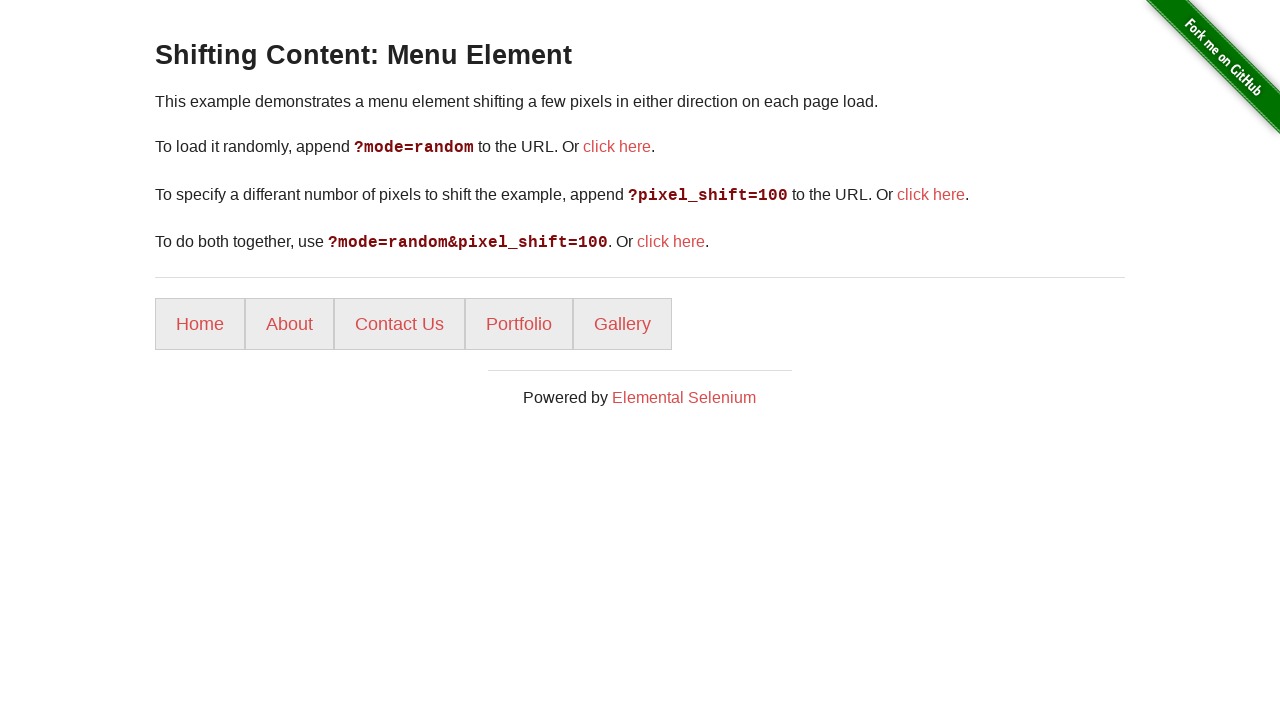

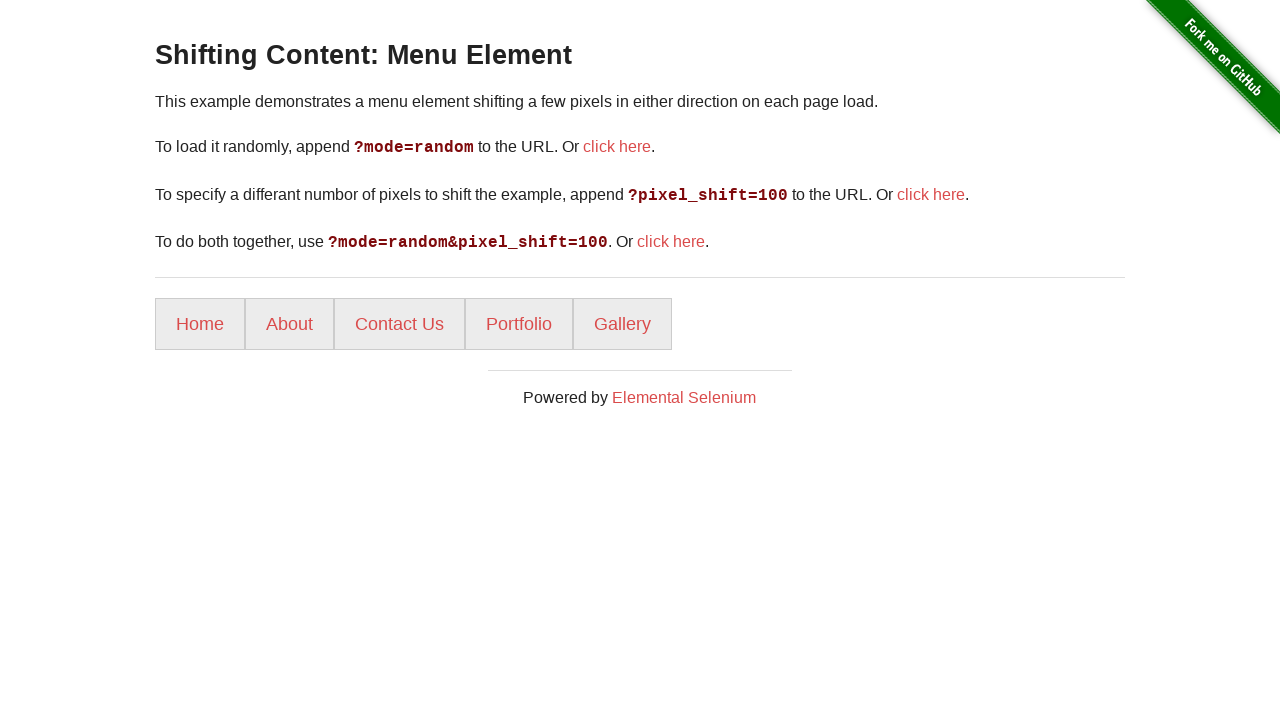